Adds a random item to the shopping cart by selecting a random product and clicking the add to cart button

Starting URL: https://www.demoblaze.com/index.html

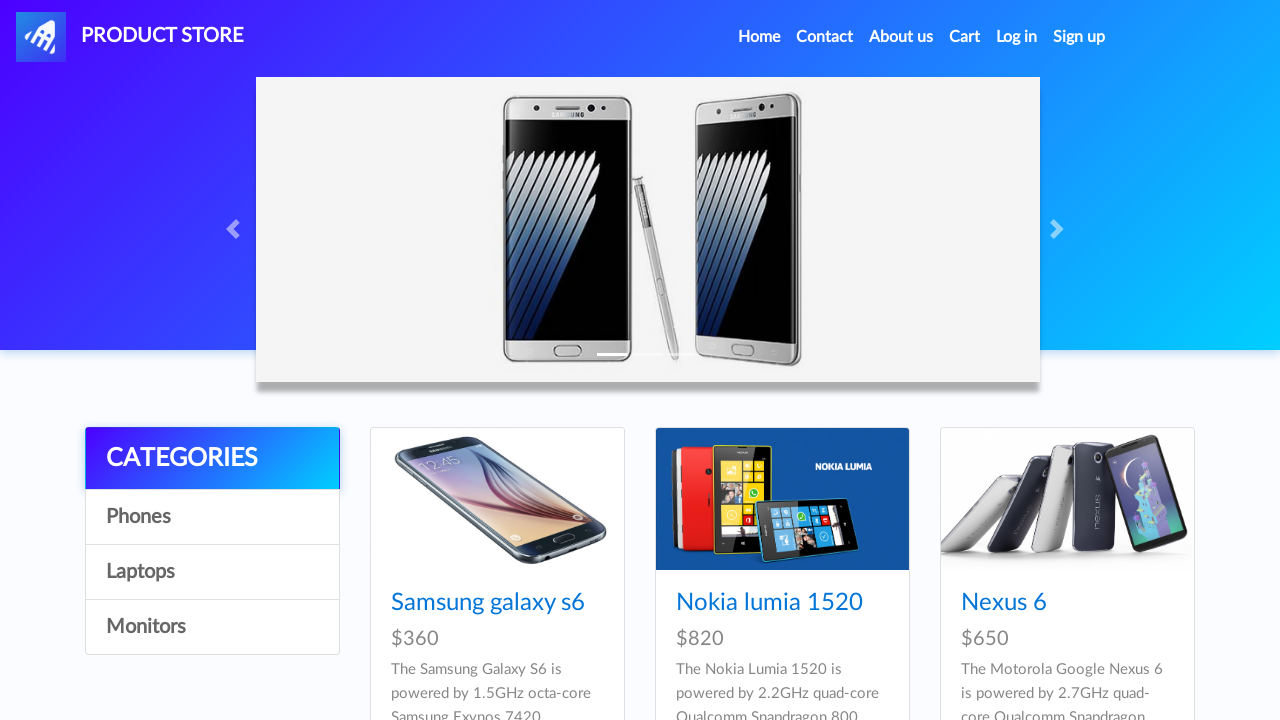

Waited for product items to load on demoblaze homepage
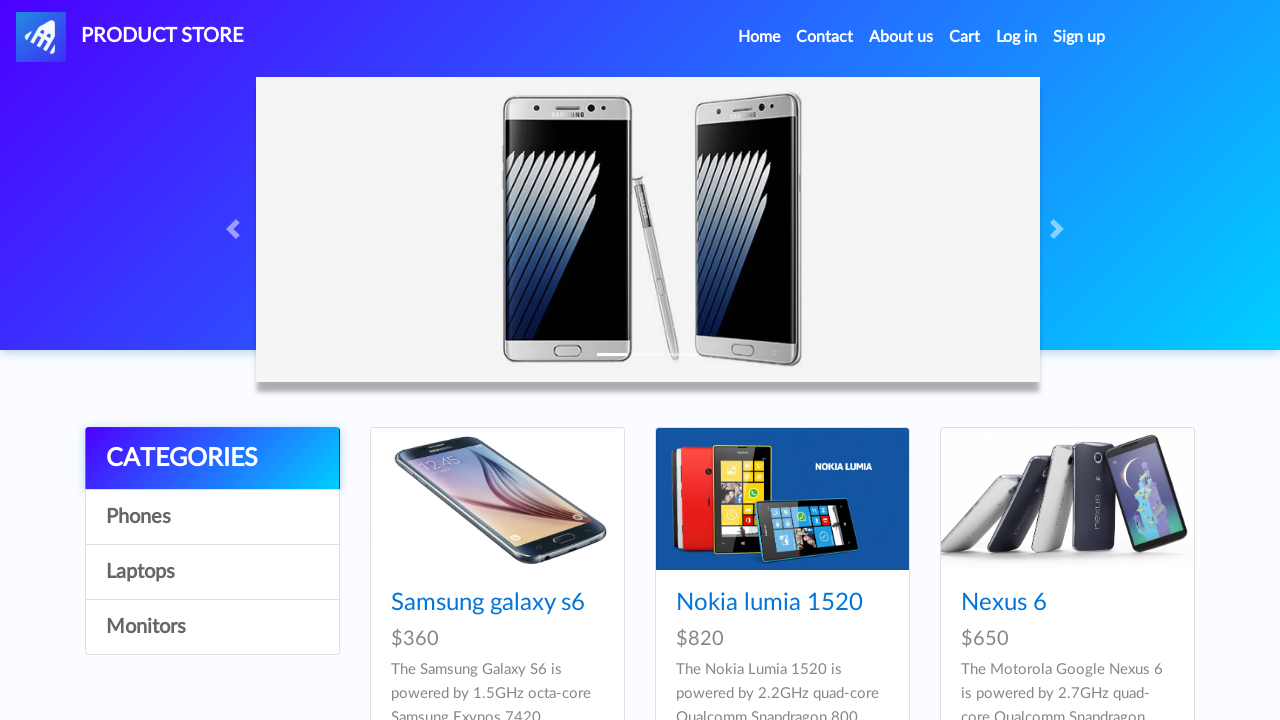

Retrieved all available product items from the page
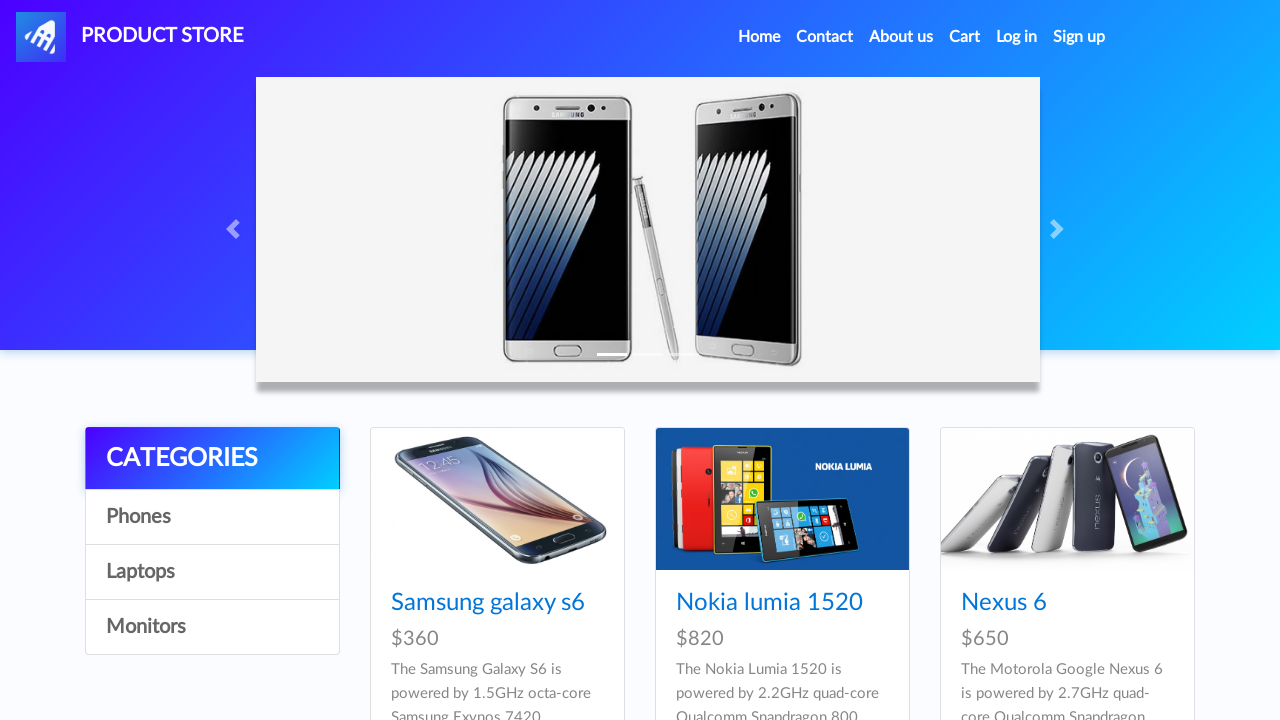

Clicked on random product item at index 7 at (782, 360) on .col-lg-4.col-md-6.mb-4 >> nth=7
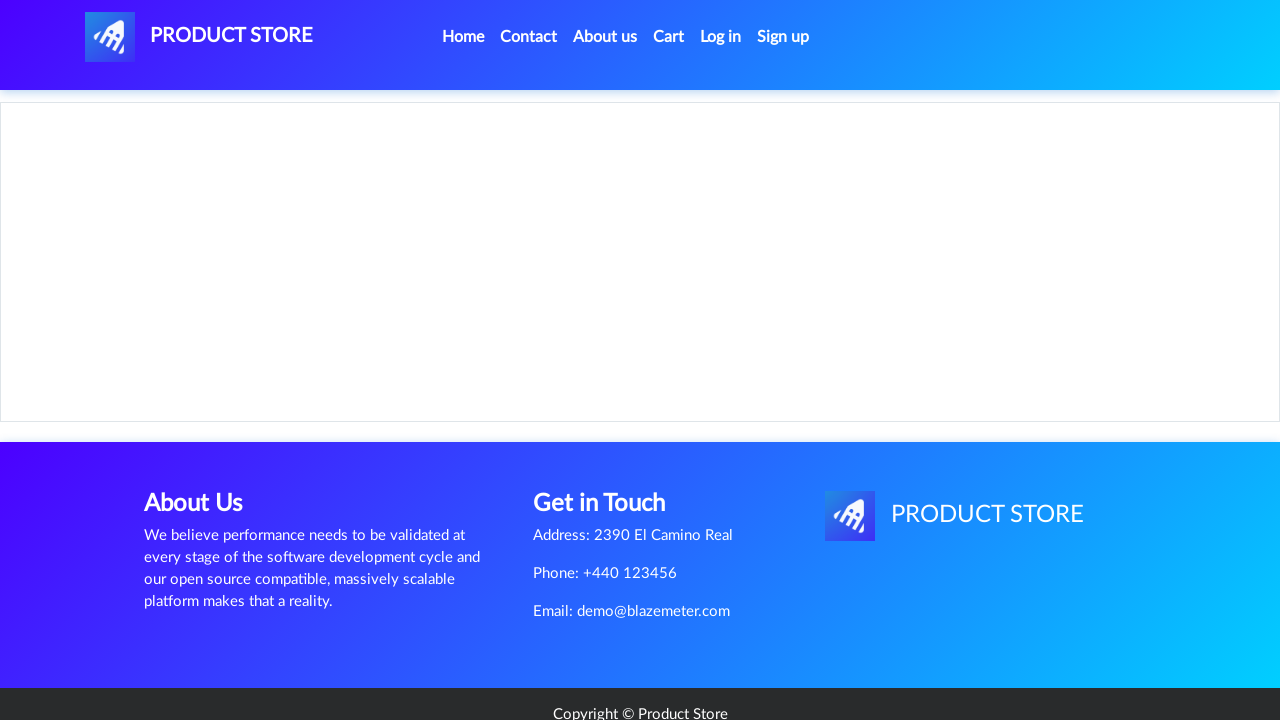

Waited for 'Add to cart' button to appear on product details page
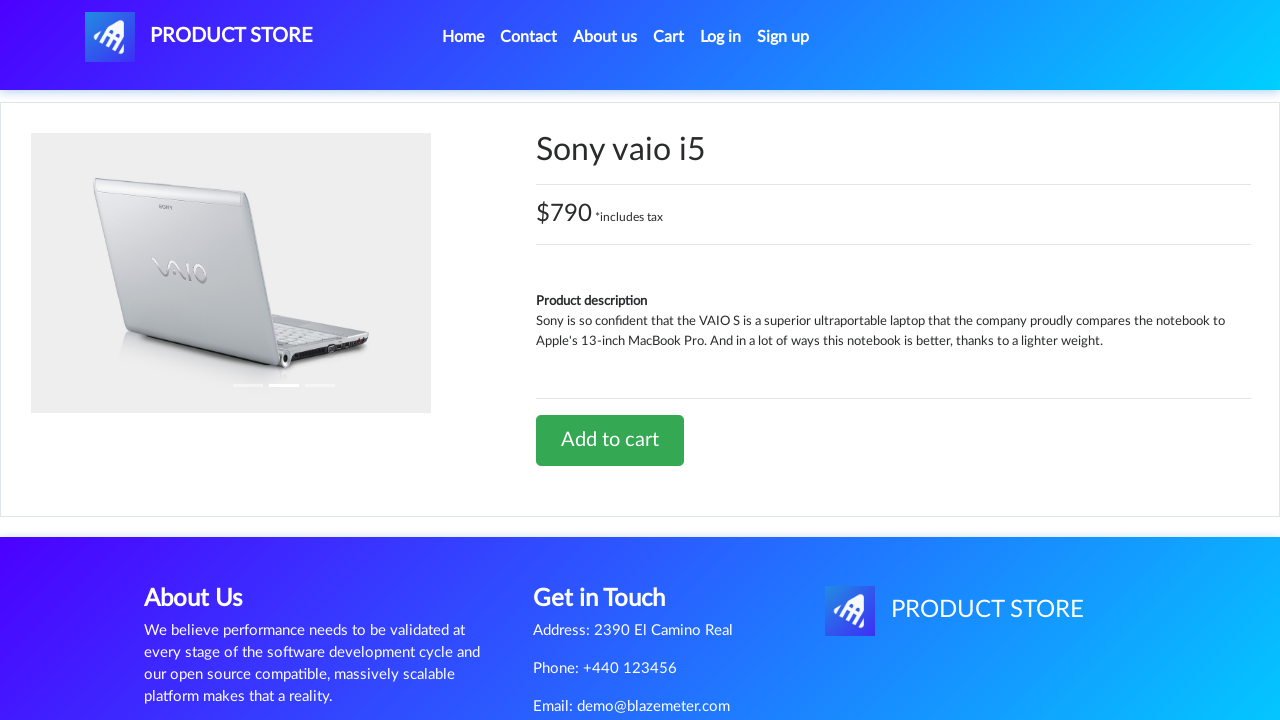

Clicked 'Add to cart' button to add selected product to shopping cart at (610, 440) on text=Add to cart
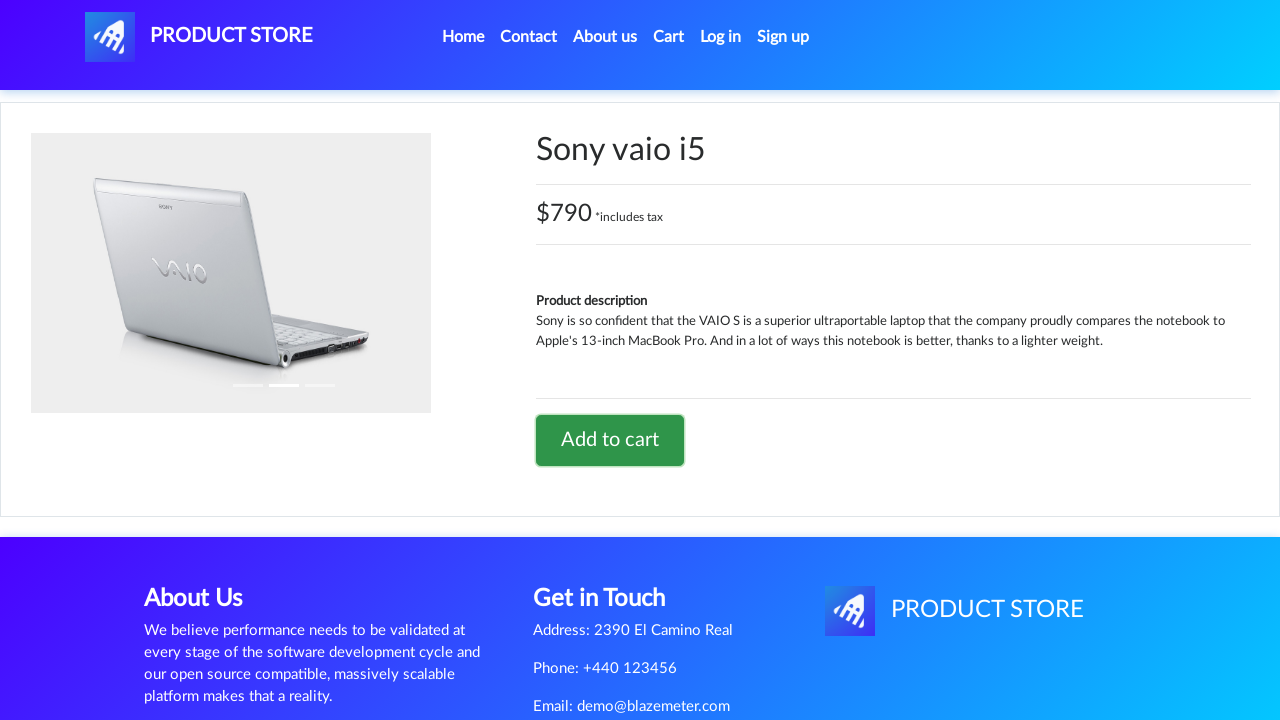

Set up alert handler to accept confirmation dialog
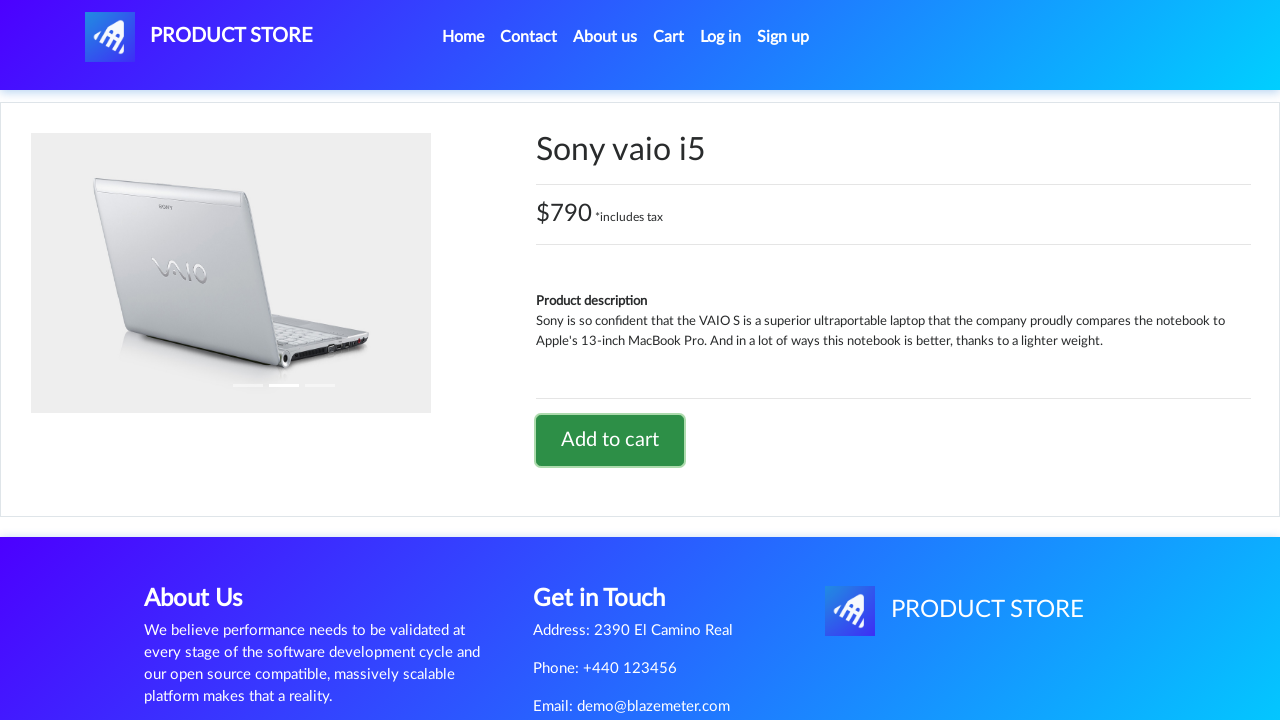

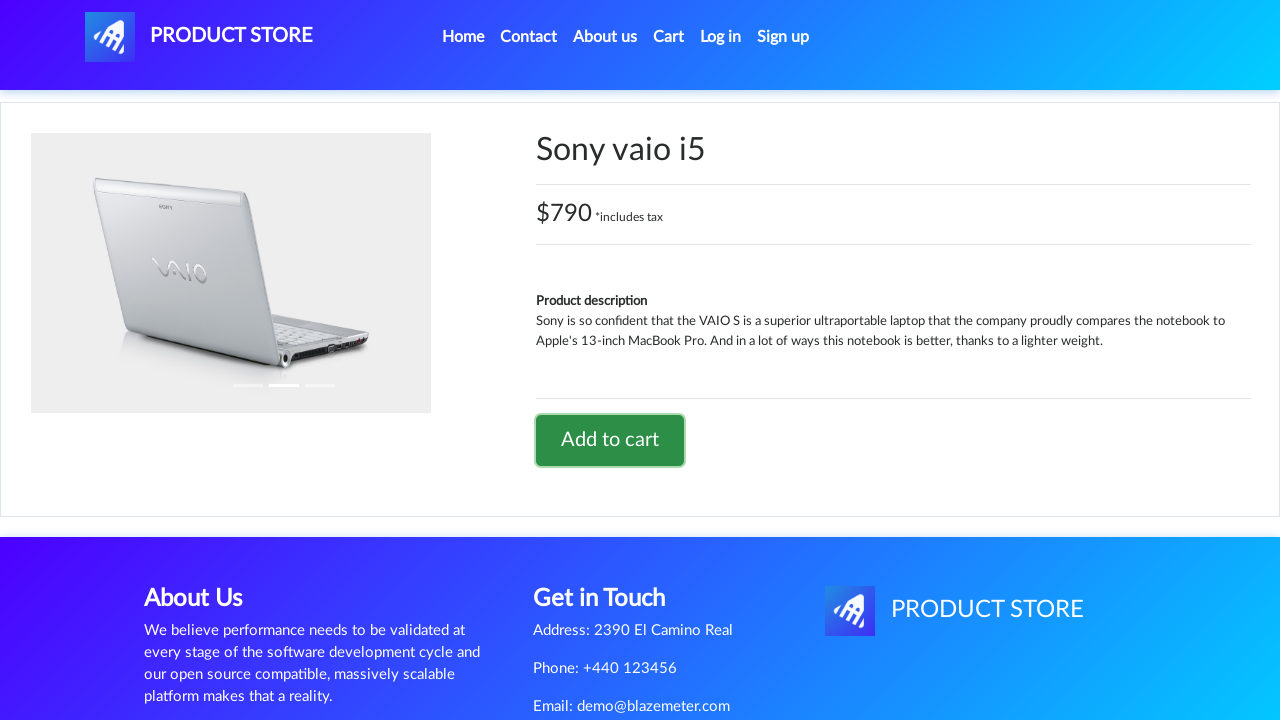